Tests the complete flight booking flow on BlazeDemo - searches for flights, selects a United Airlines flight, fills in passenger and payment details, and completes the purchase.

Starting URL: https://blazedemo.com/

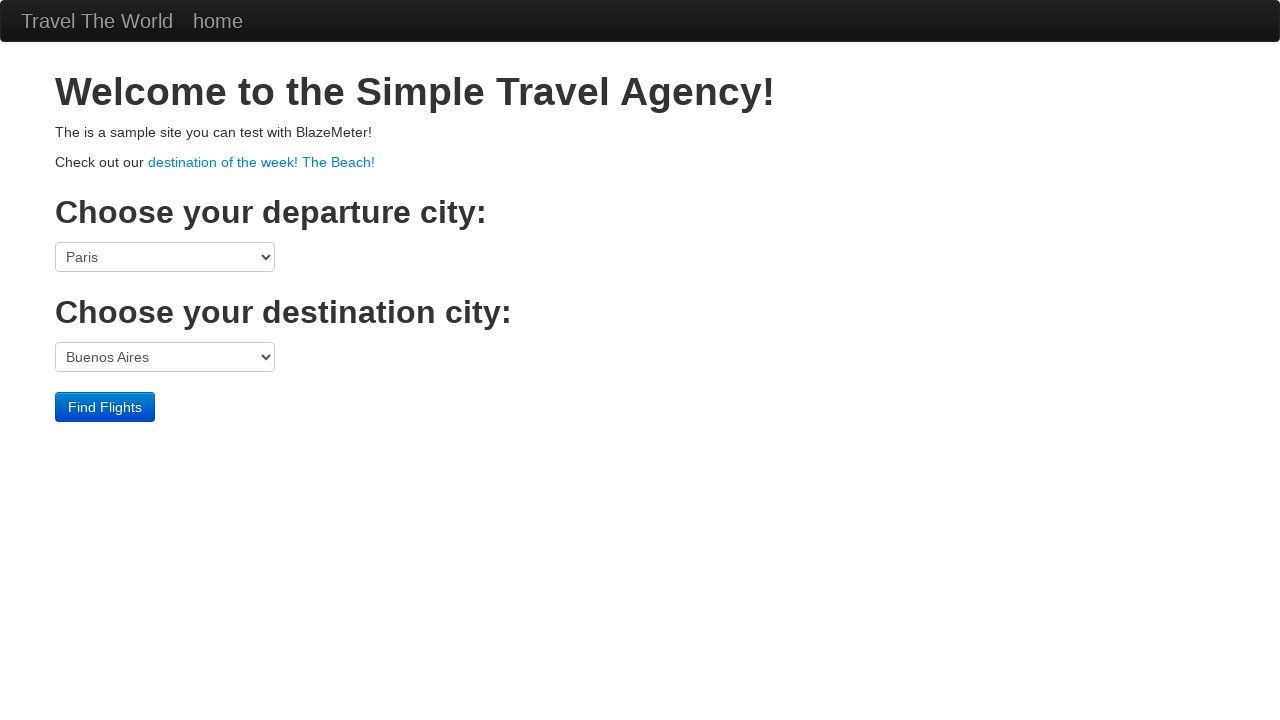

Clicked 'Find Flights' button to search for flights at (105, 407) on input[value='Find Flights']
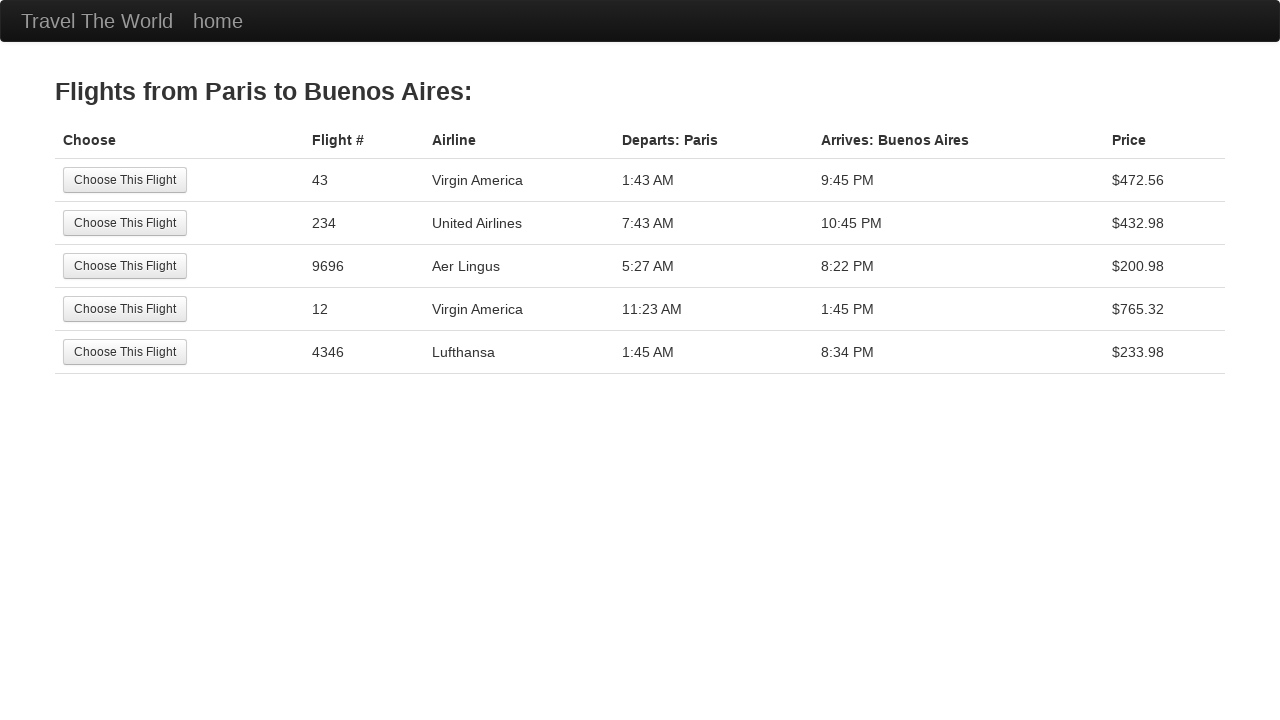

Flight search results loaded with United Airlines option visible
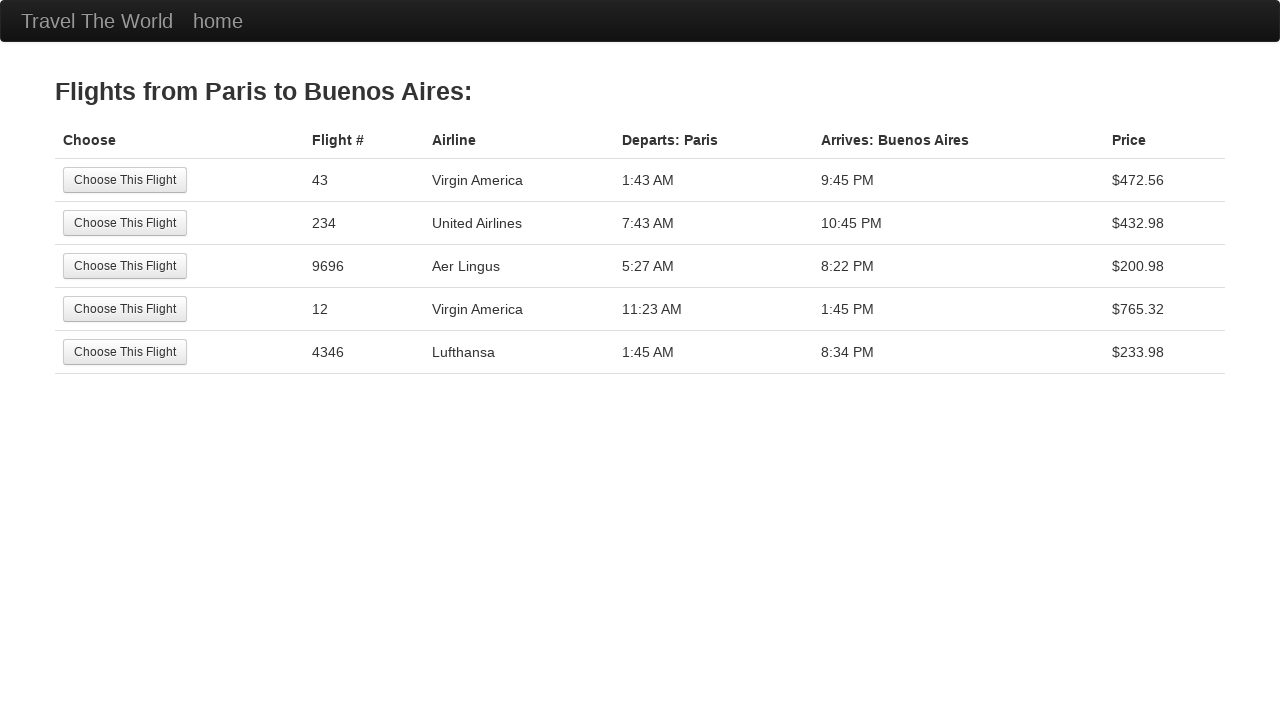

Selected United Airlines flight at (125, 223) on xpath=//td[.='United Airlines']/..//input[@value='Choose This Flight']
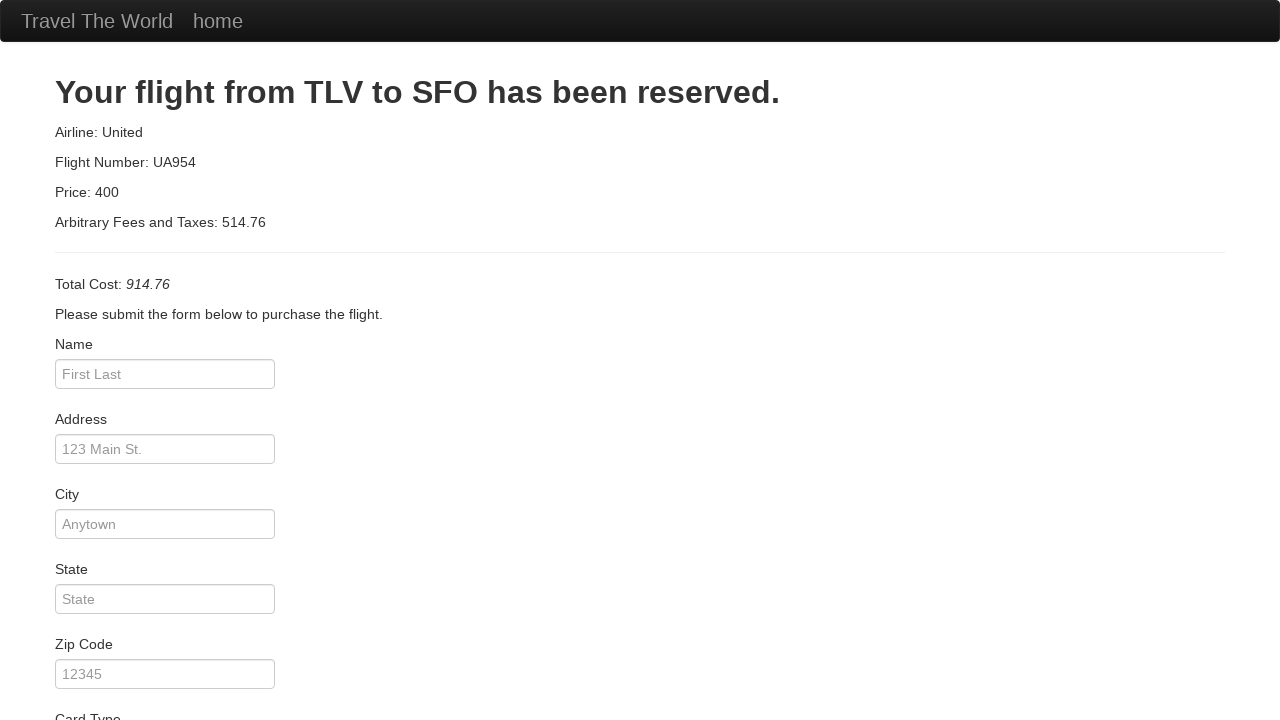

Passenger details form loaded
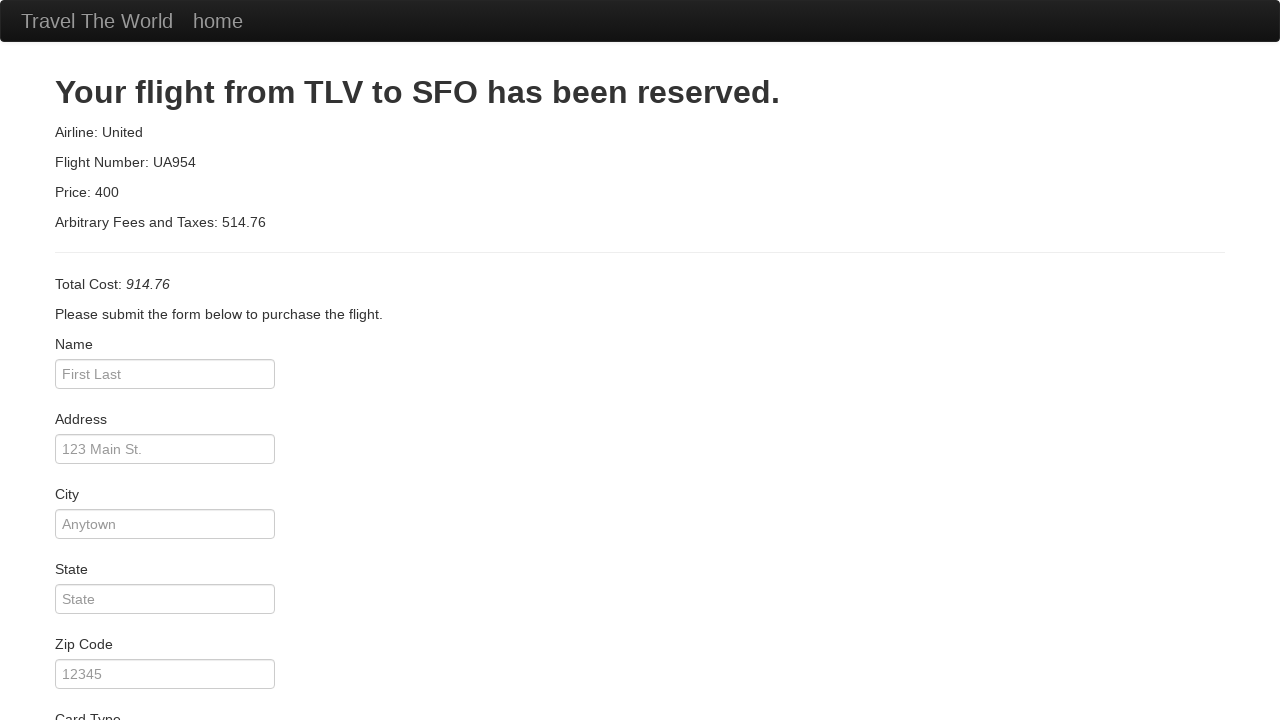

Filled passenger name field with 'Maria Rodriguez' on input[placeholder='First Last']
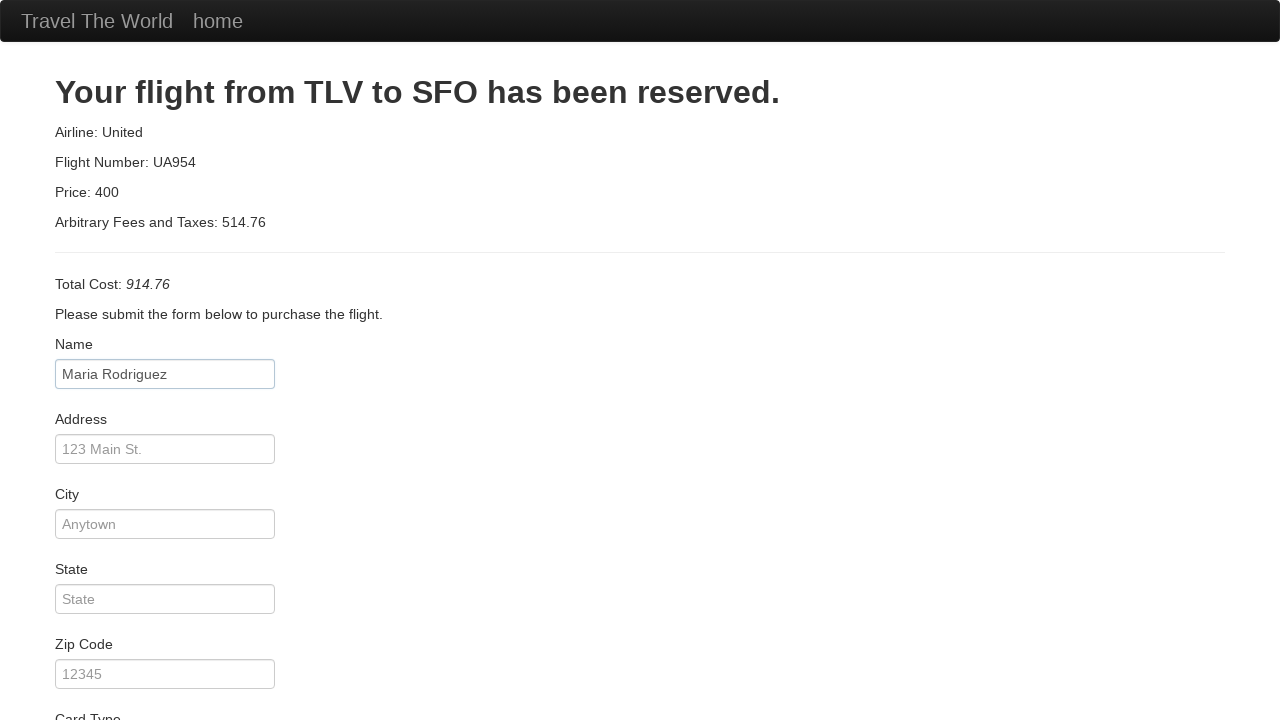

Filled address field with '#456 Oak Avenue' on input[placeholder='123 Main St.']
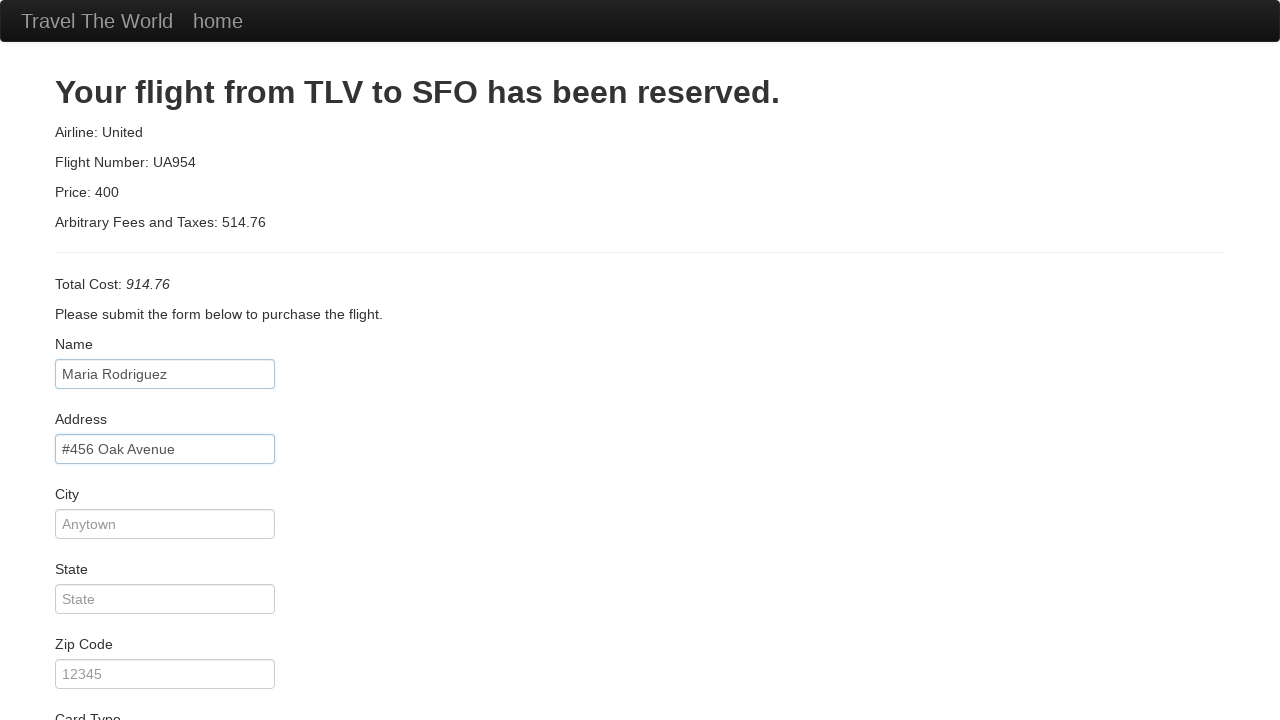

Filled city field with 'San Francisco' on input[placeholder='Anytown']
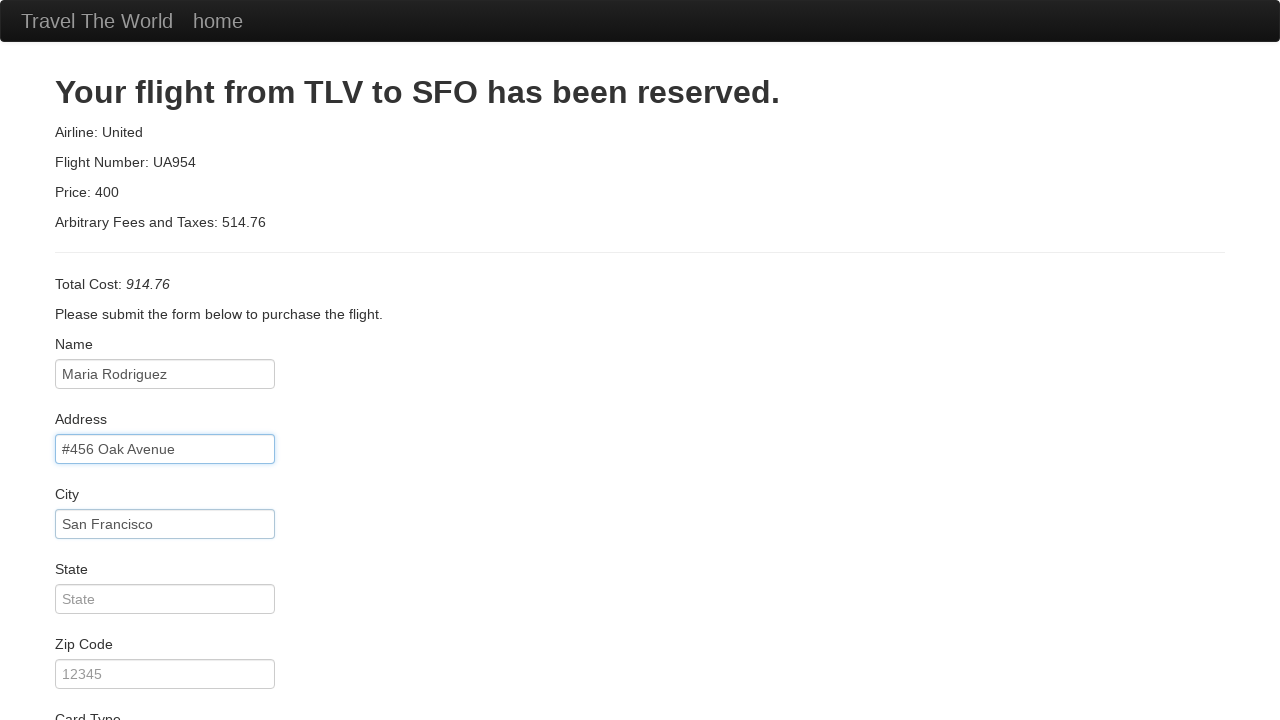

Filled state field with 'California' on input[placeholder='State']
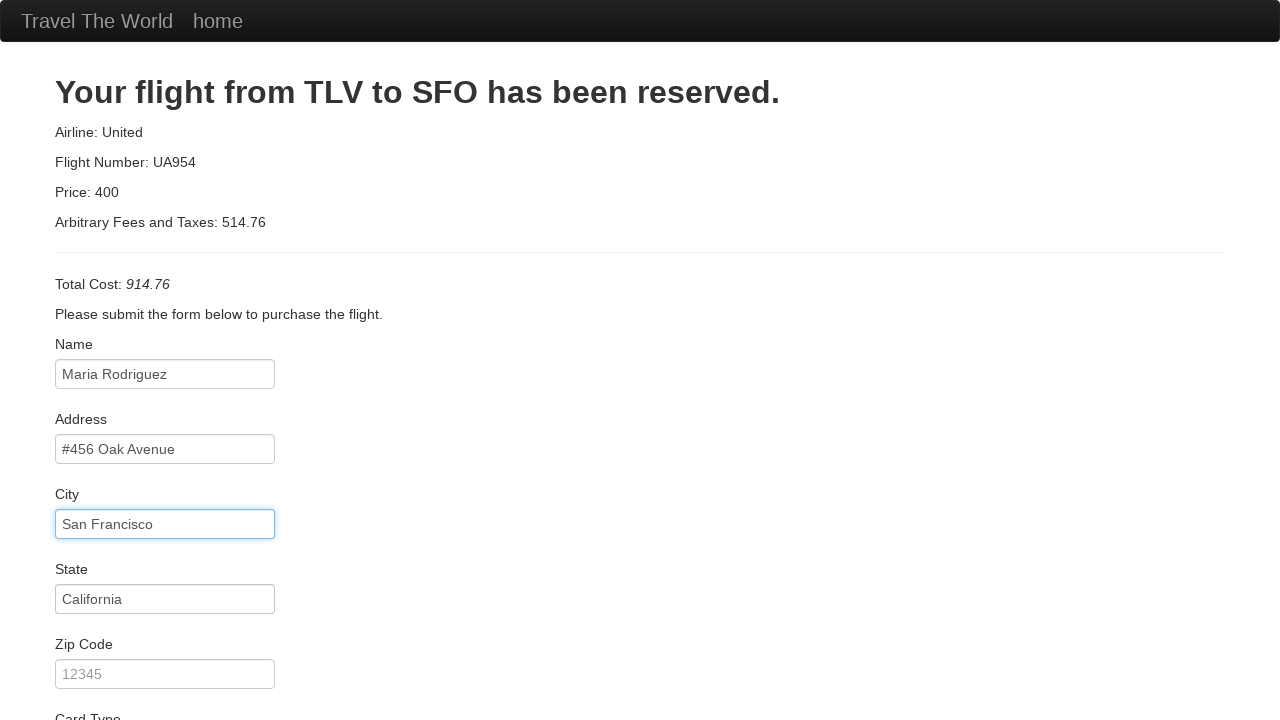

Filled credit card number field on input[placeholder='Credit Card Number']
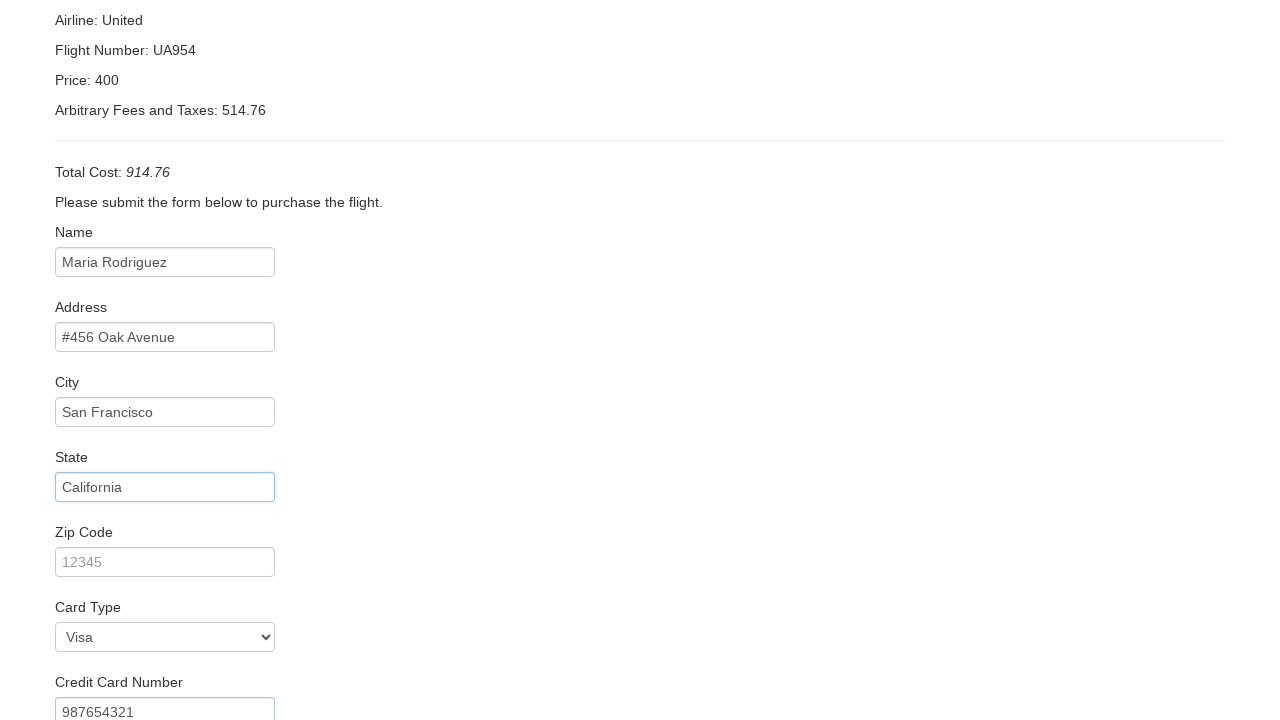

Filled name on card field with 'MARIA RODRIGUEZ' on input[placeholder='John Smith']
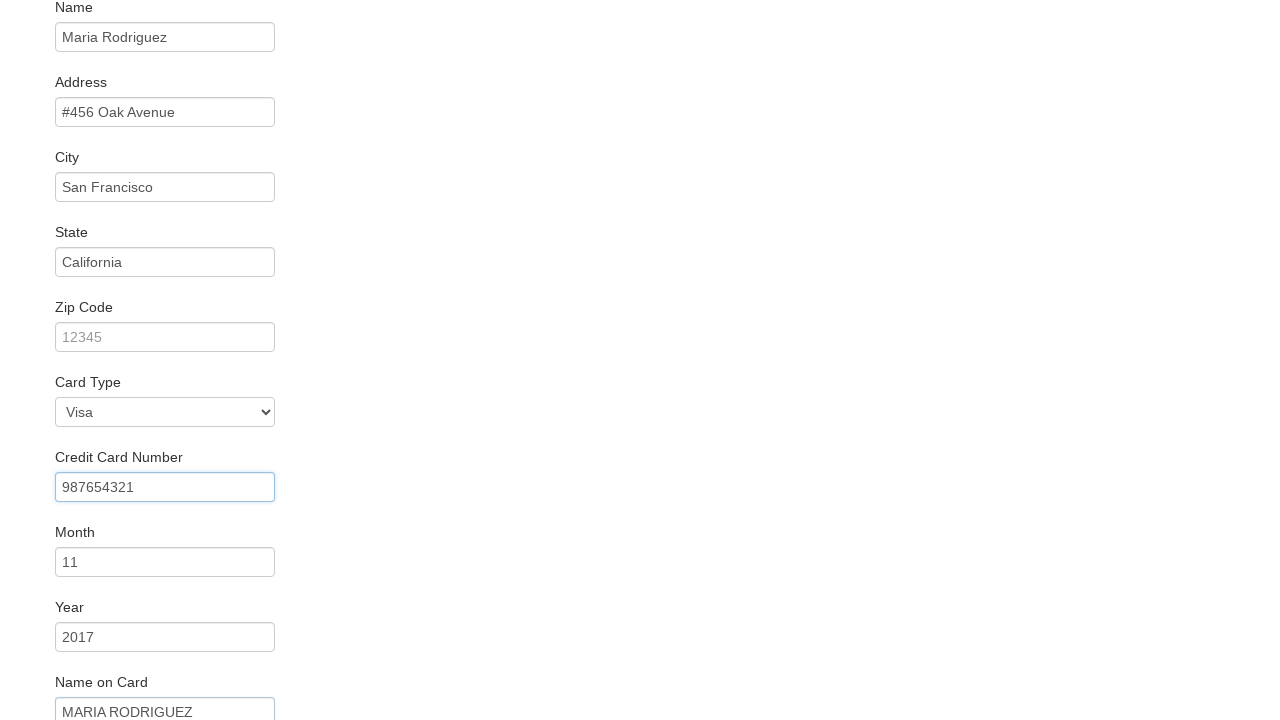

Checked 'Remember Me' checkbox at (62, 656) on #rememberMe
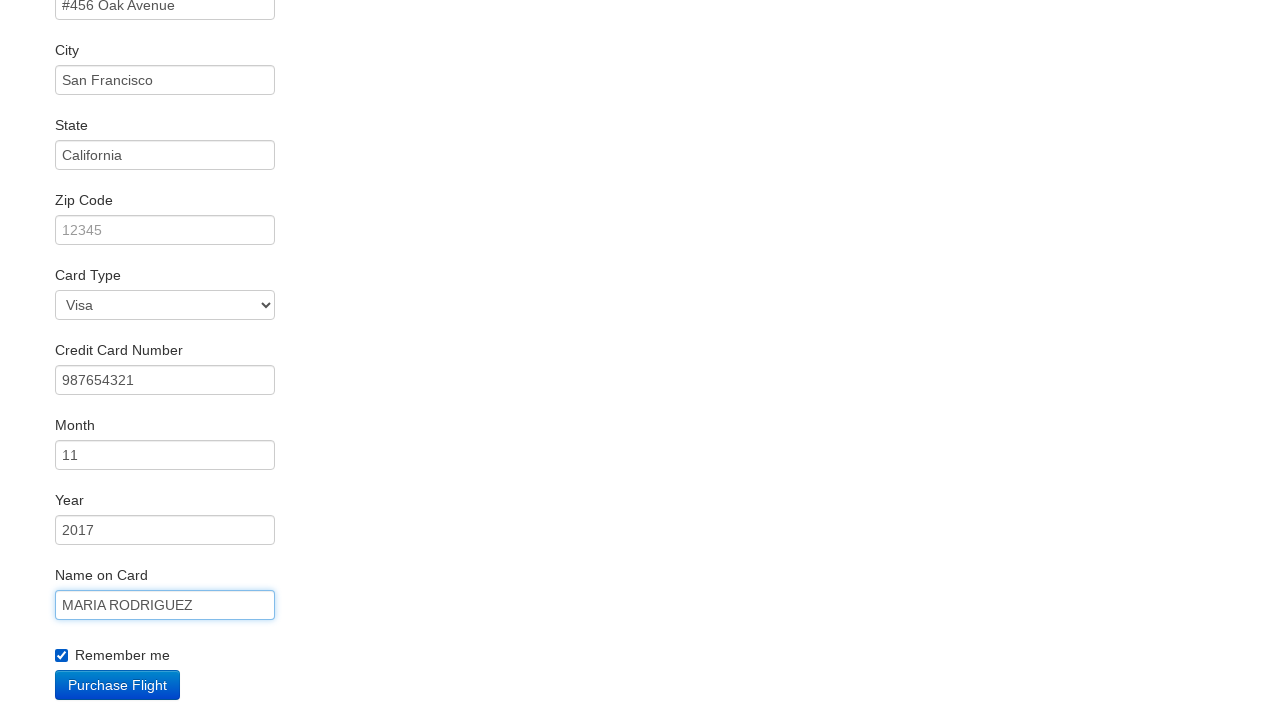

Clicked 'Purchase Flight' button to complete booking at (118, 685) on input[value='Purchase Flight']
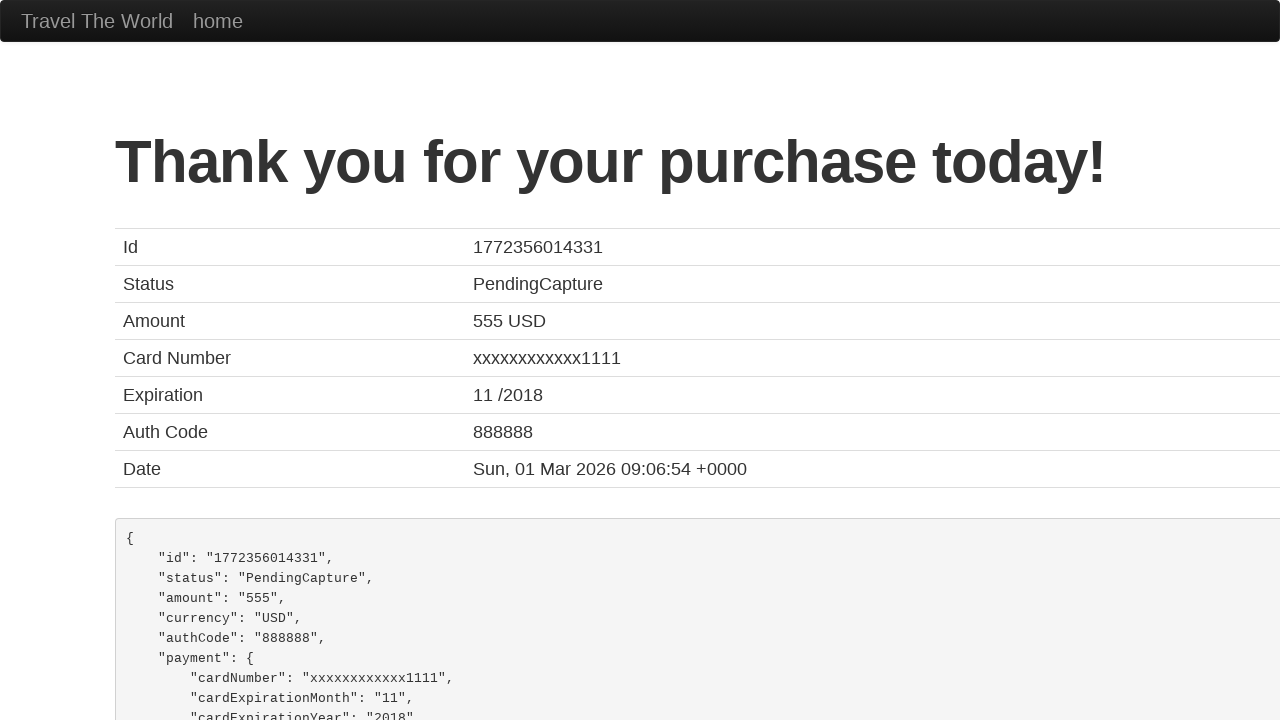

Flight booking confirmation page loaded with order amount displayed
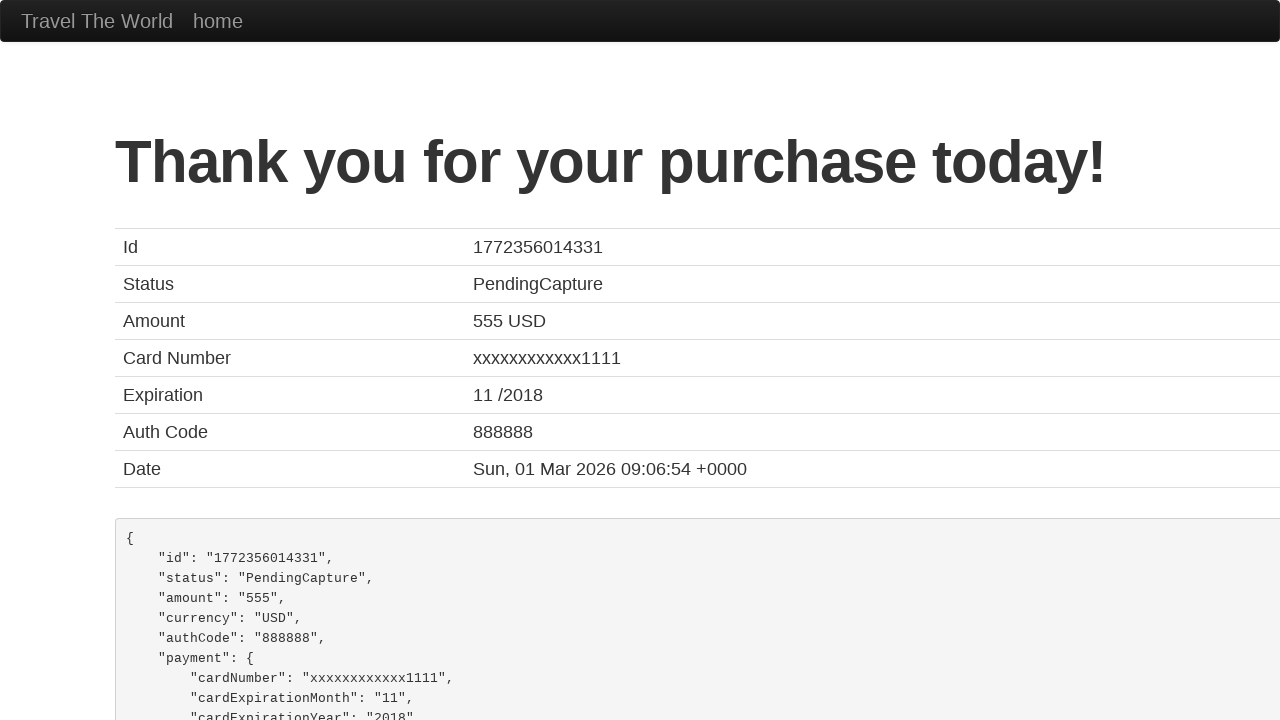

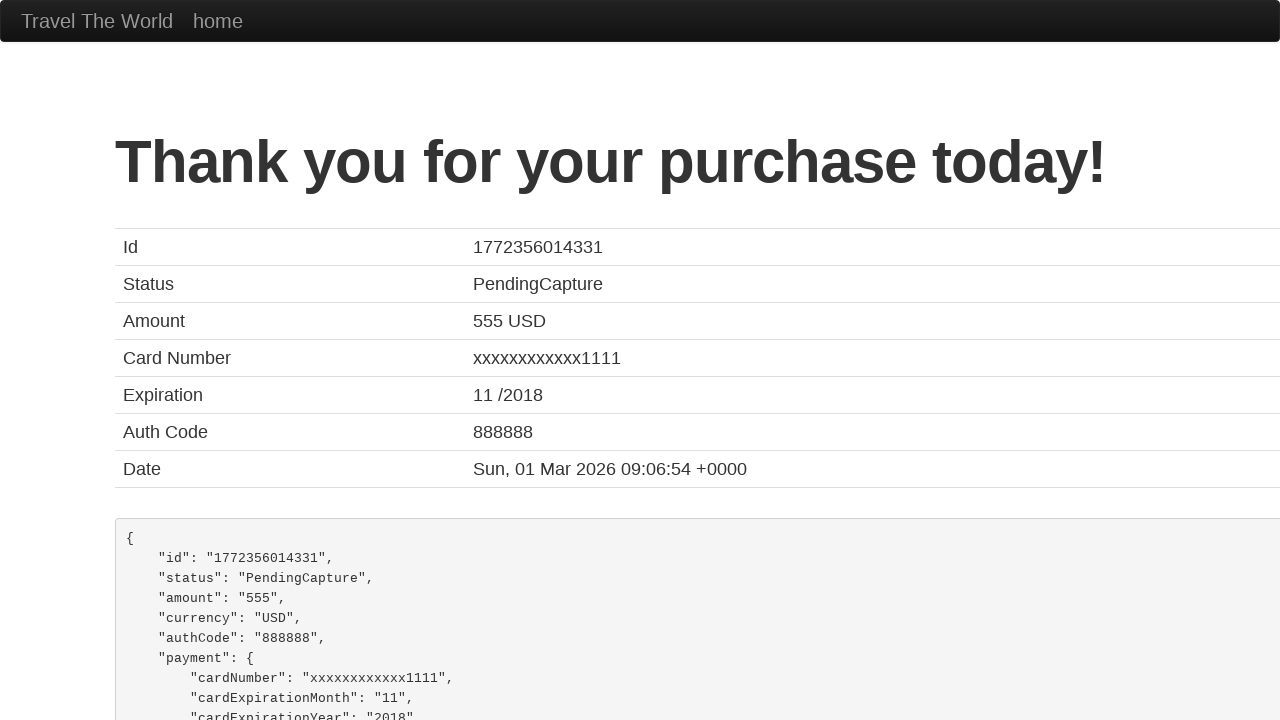